Tests filtering products by monitor category and verifies that exactly 2 monitors are displayed

Starting URL: https://demoblaze.com/index.html

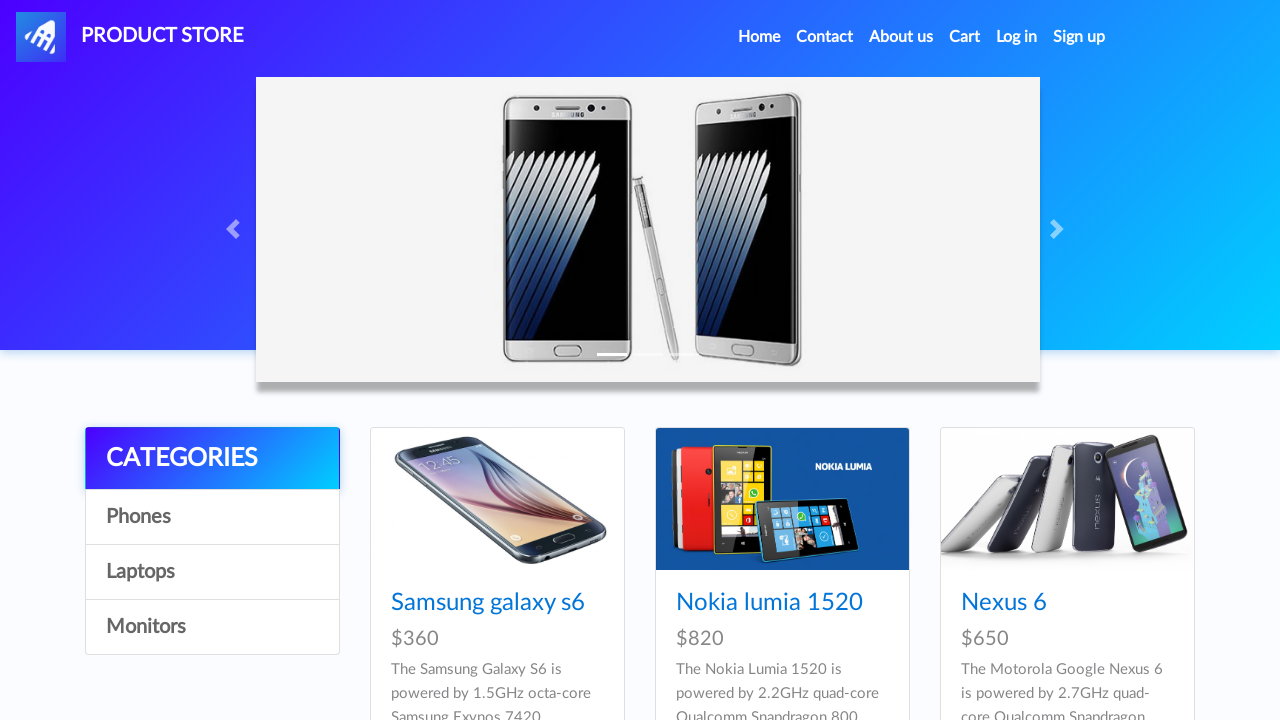

Clicked on Monitors category filter at (212, 627) on [onclick="byCat('monitor')"]
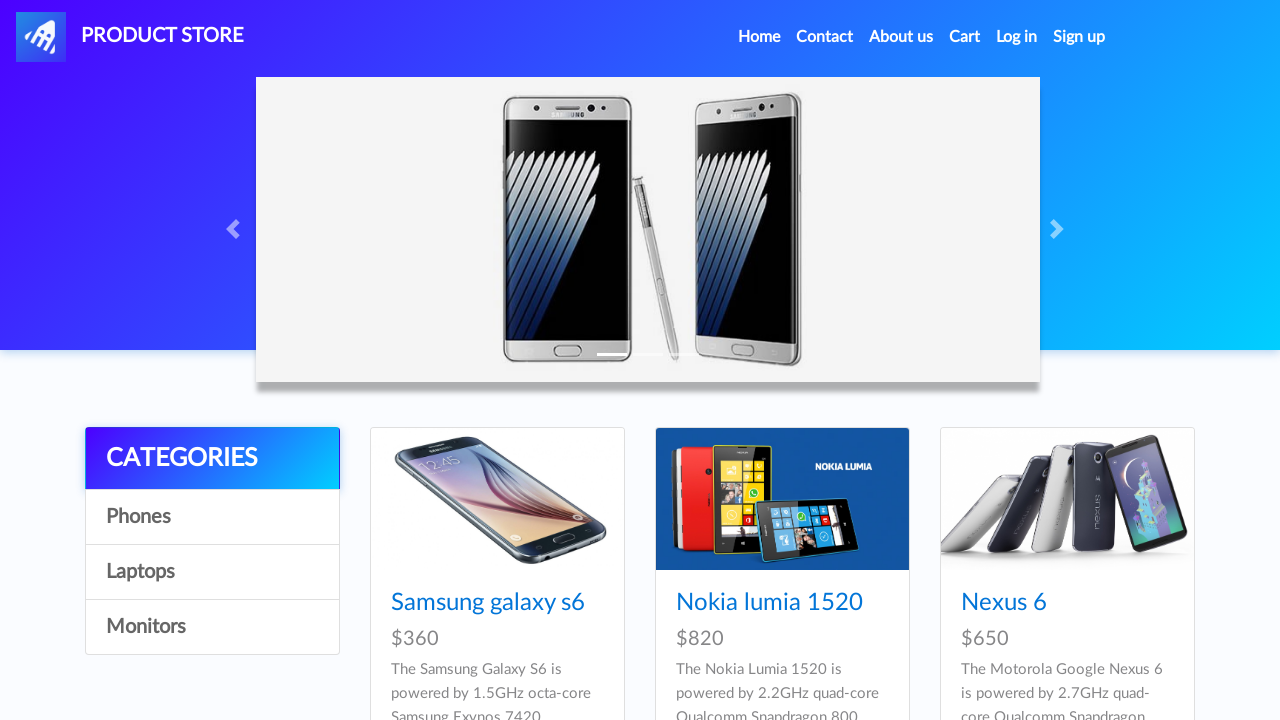

Waited 2000ms for monitors to load
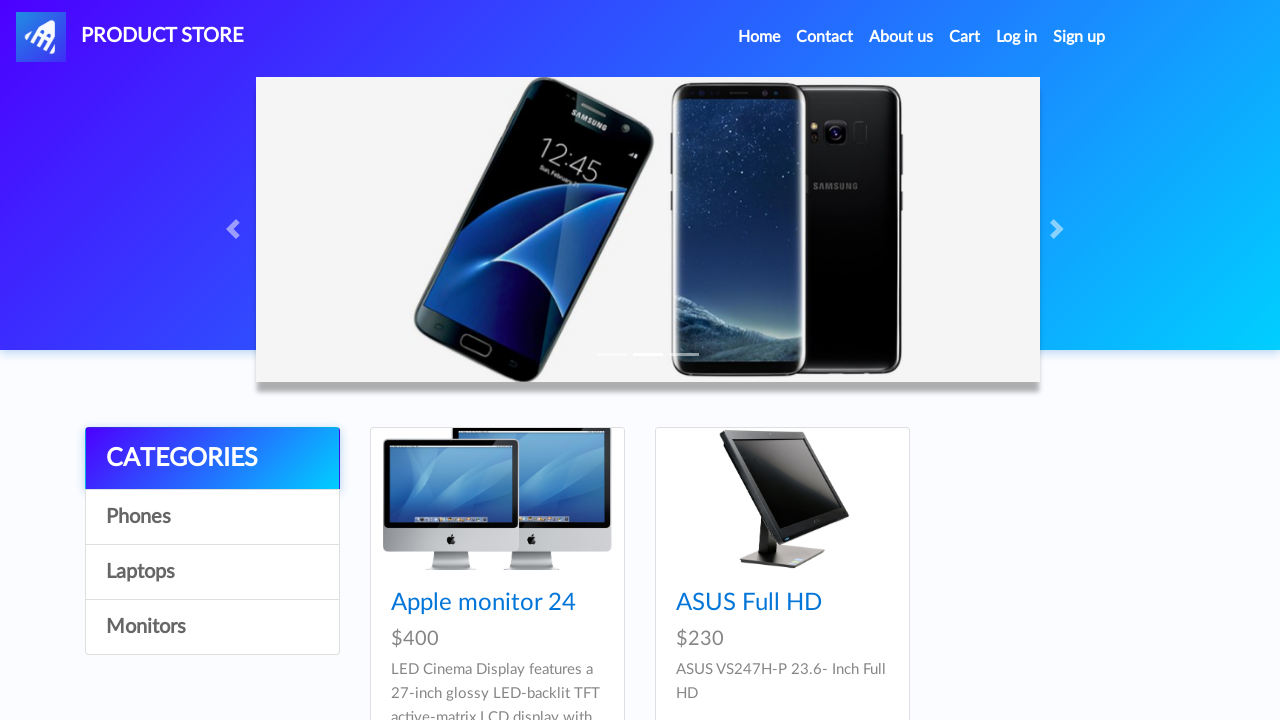

Located all monitor card elements
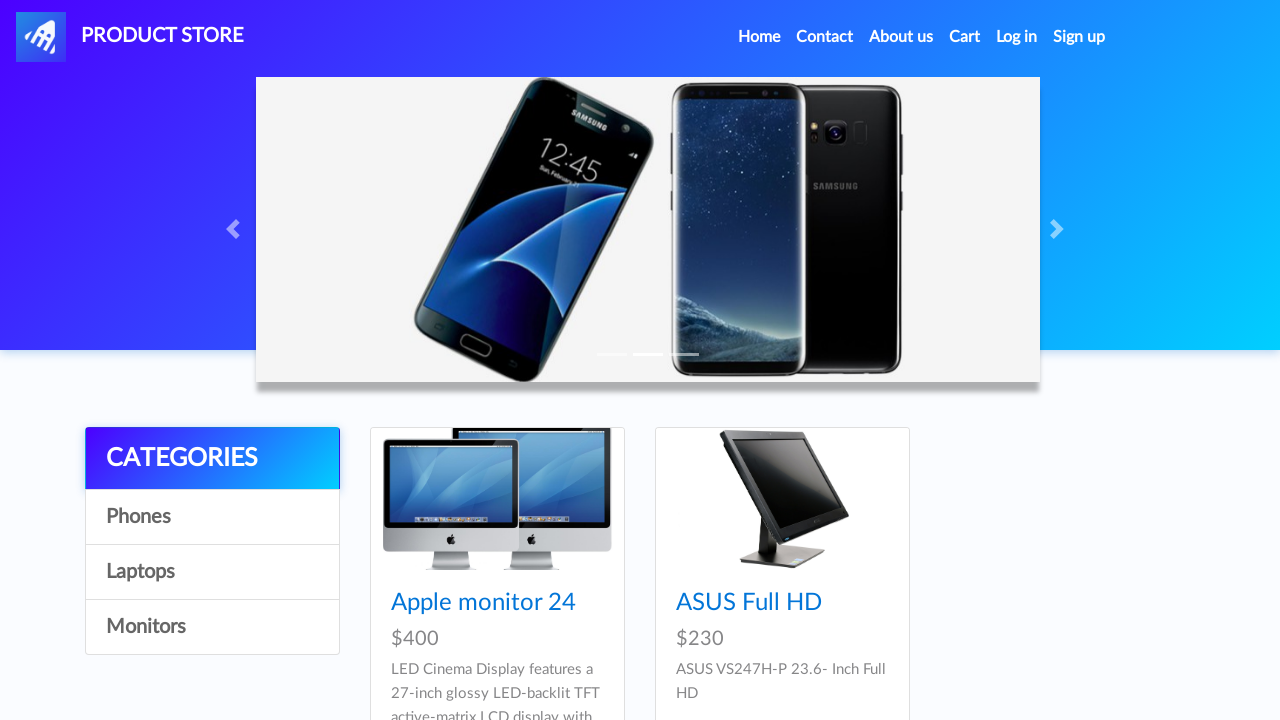

Verified that exactly 2 monitors are displayed
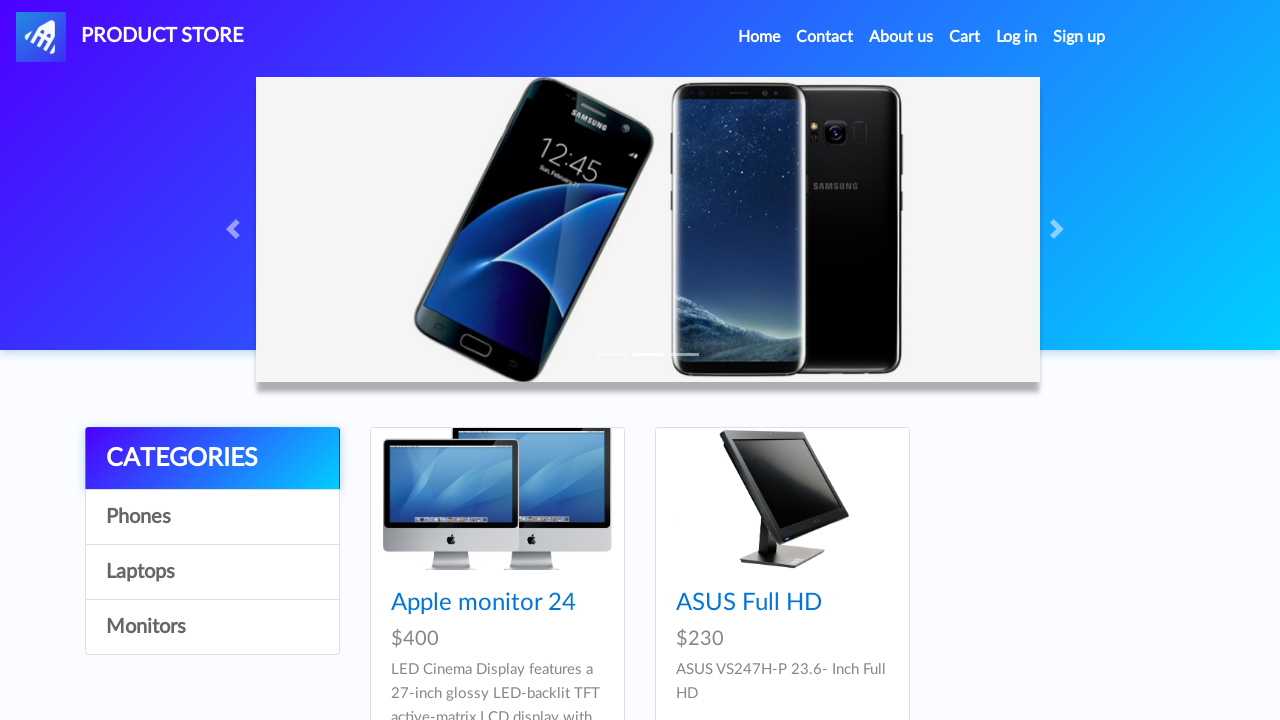

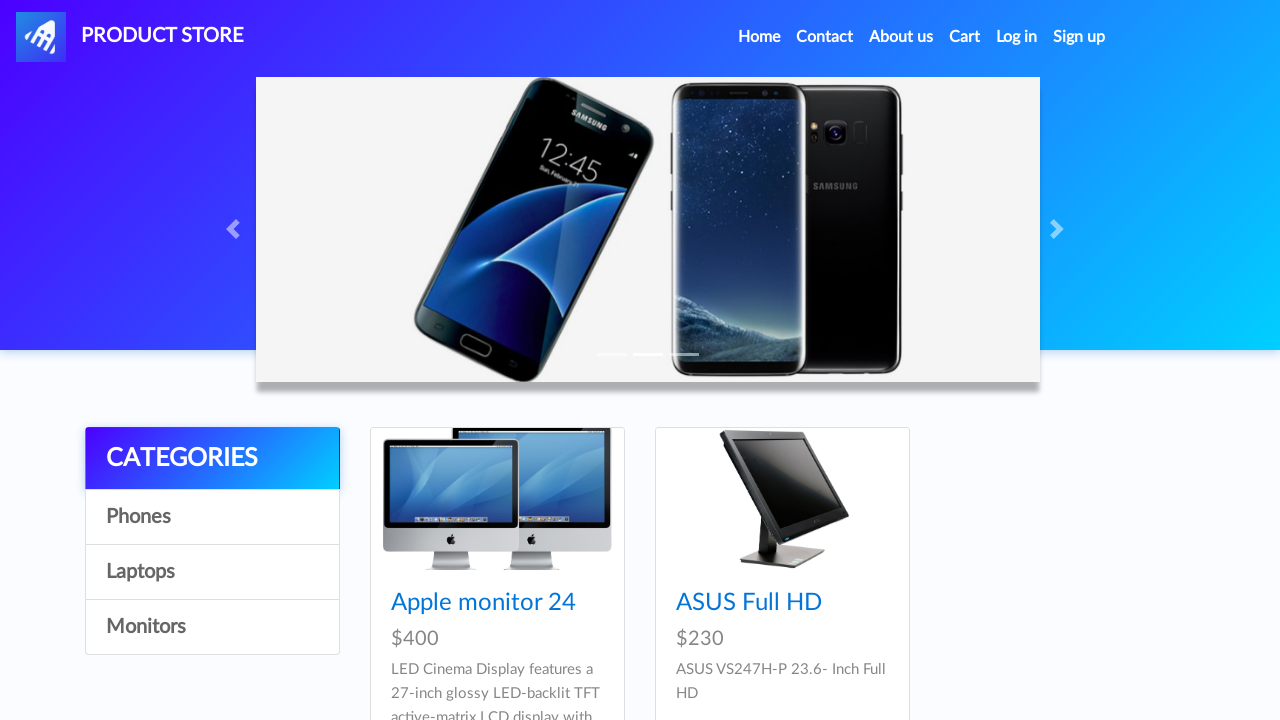